Tests browser tab handling functionality by clicking a button to open a new tab, switching to the new tab to verify content, then closing tabs sequentially.

Starting URL: https://demoqa.com/browser-windows

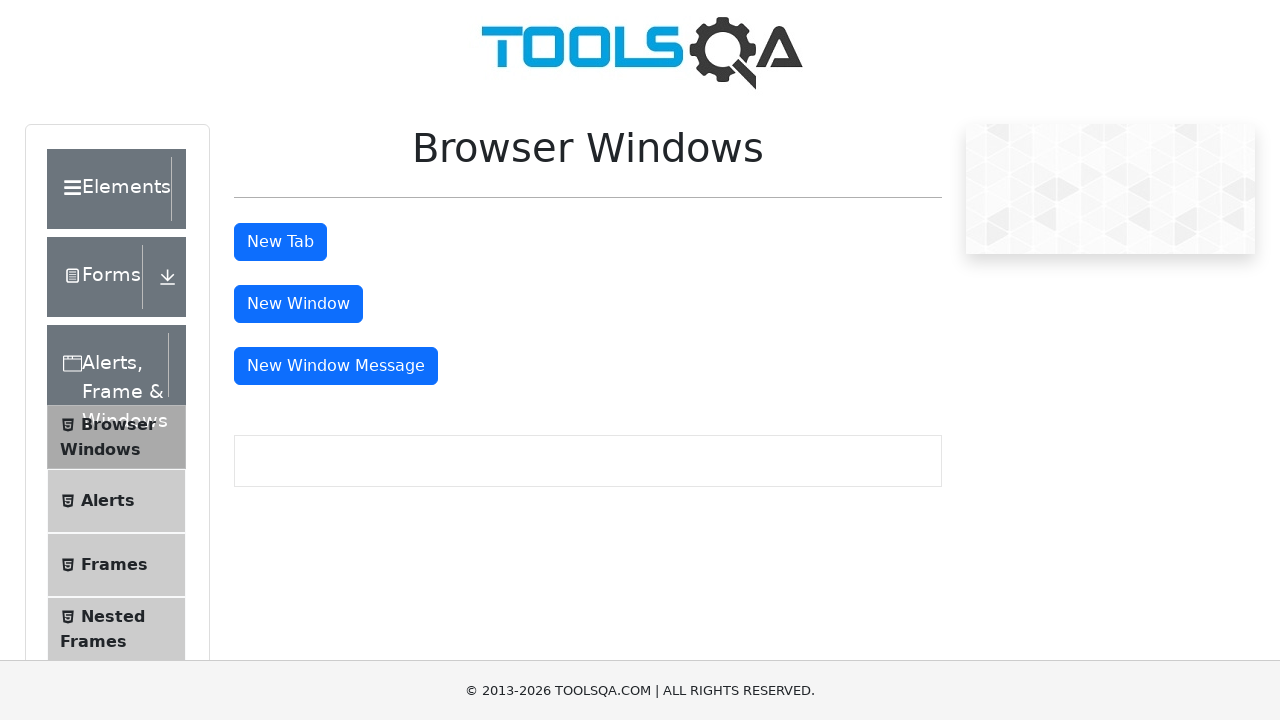

Set viewport size to 1920x1080
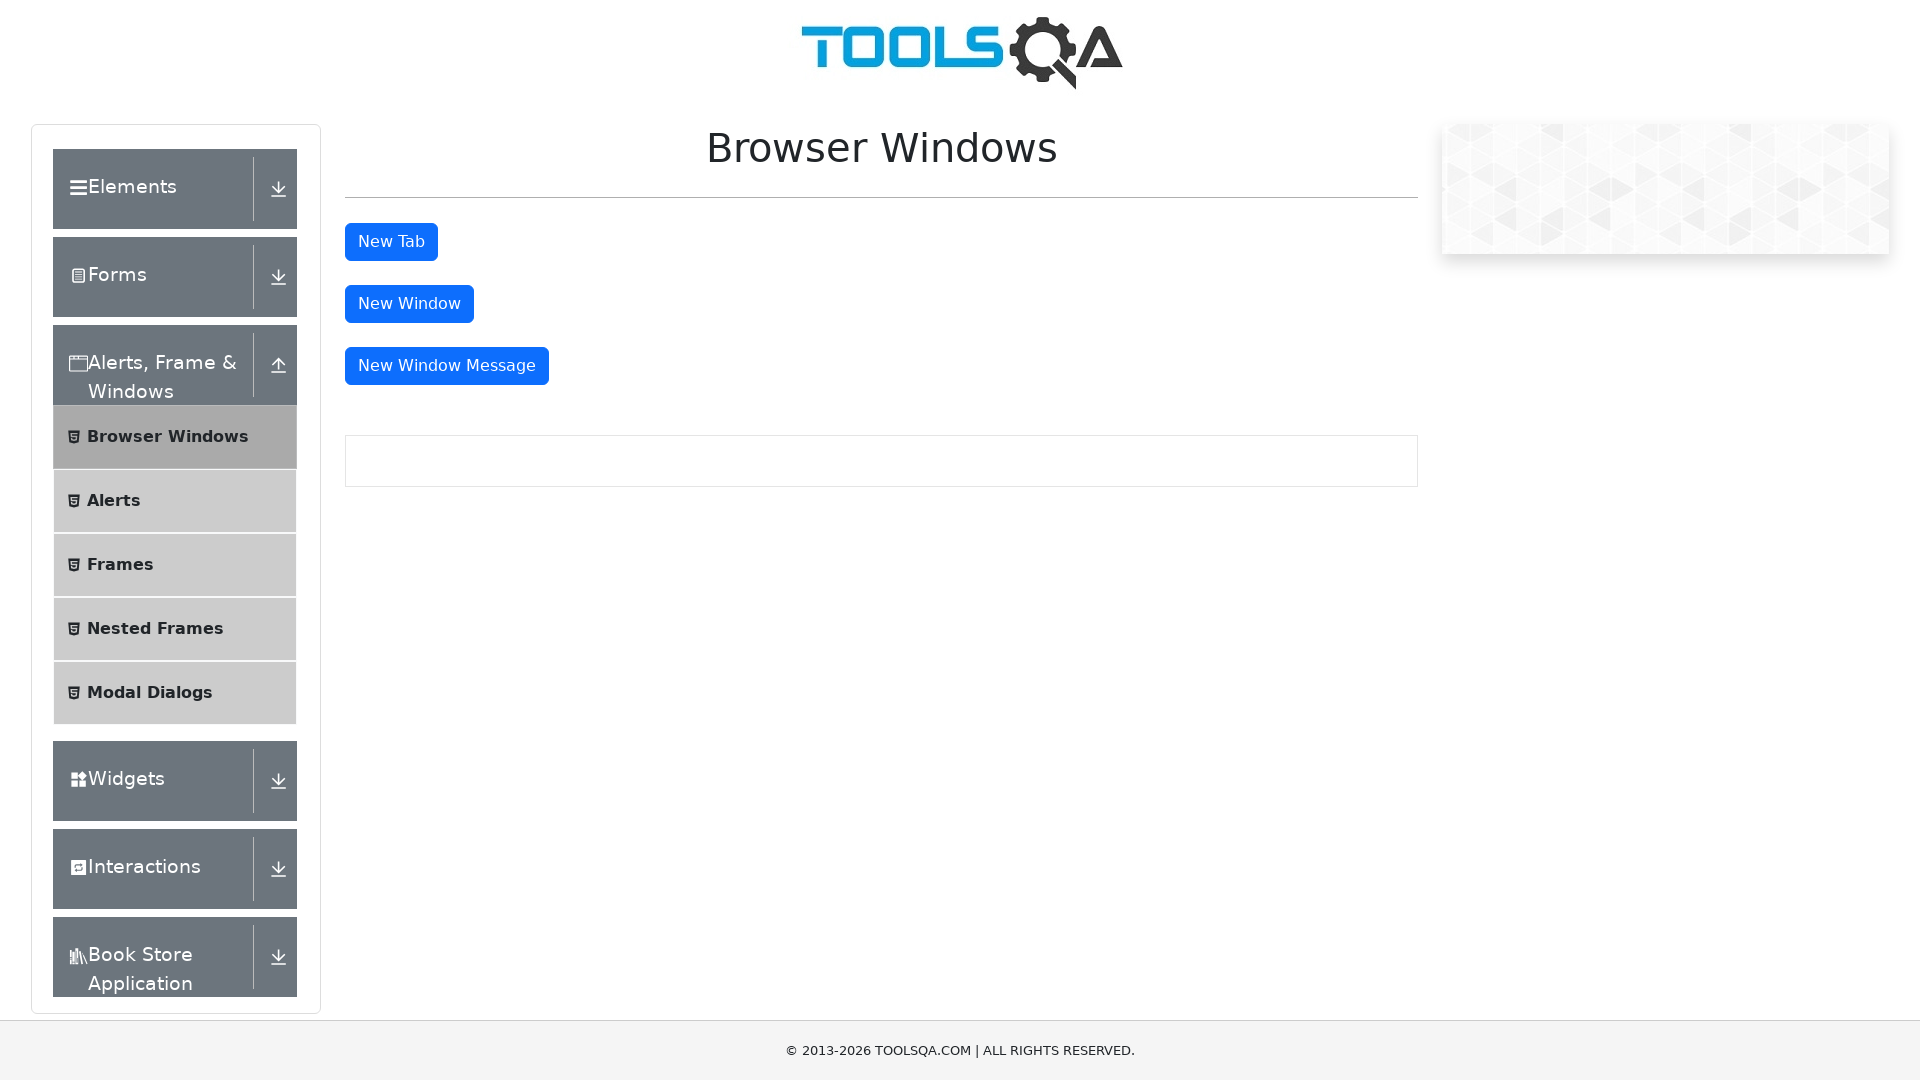

Clicked 'New Tab' button to open new tab at (391, 242) on #tabButton
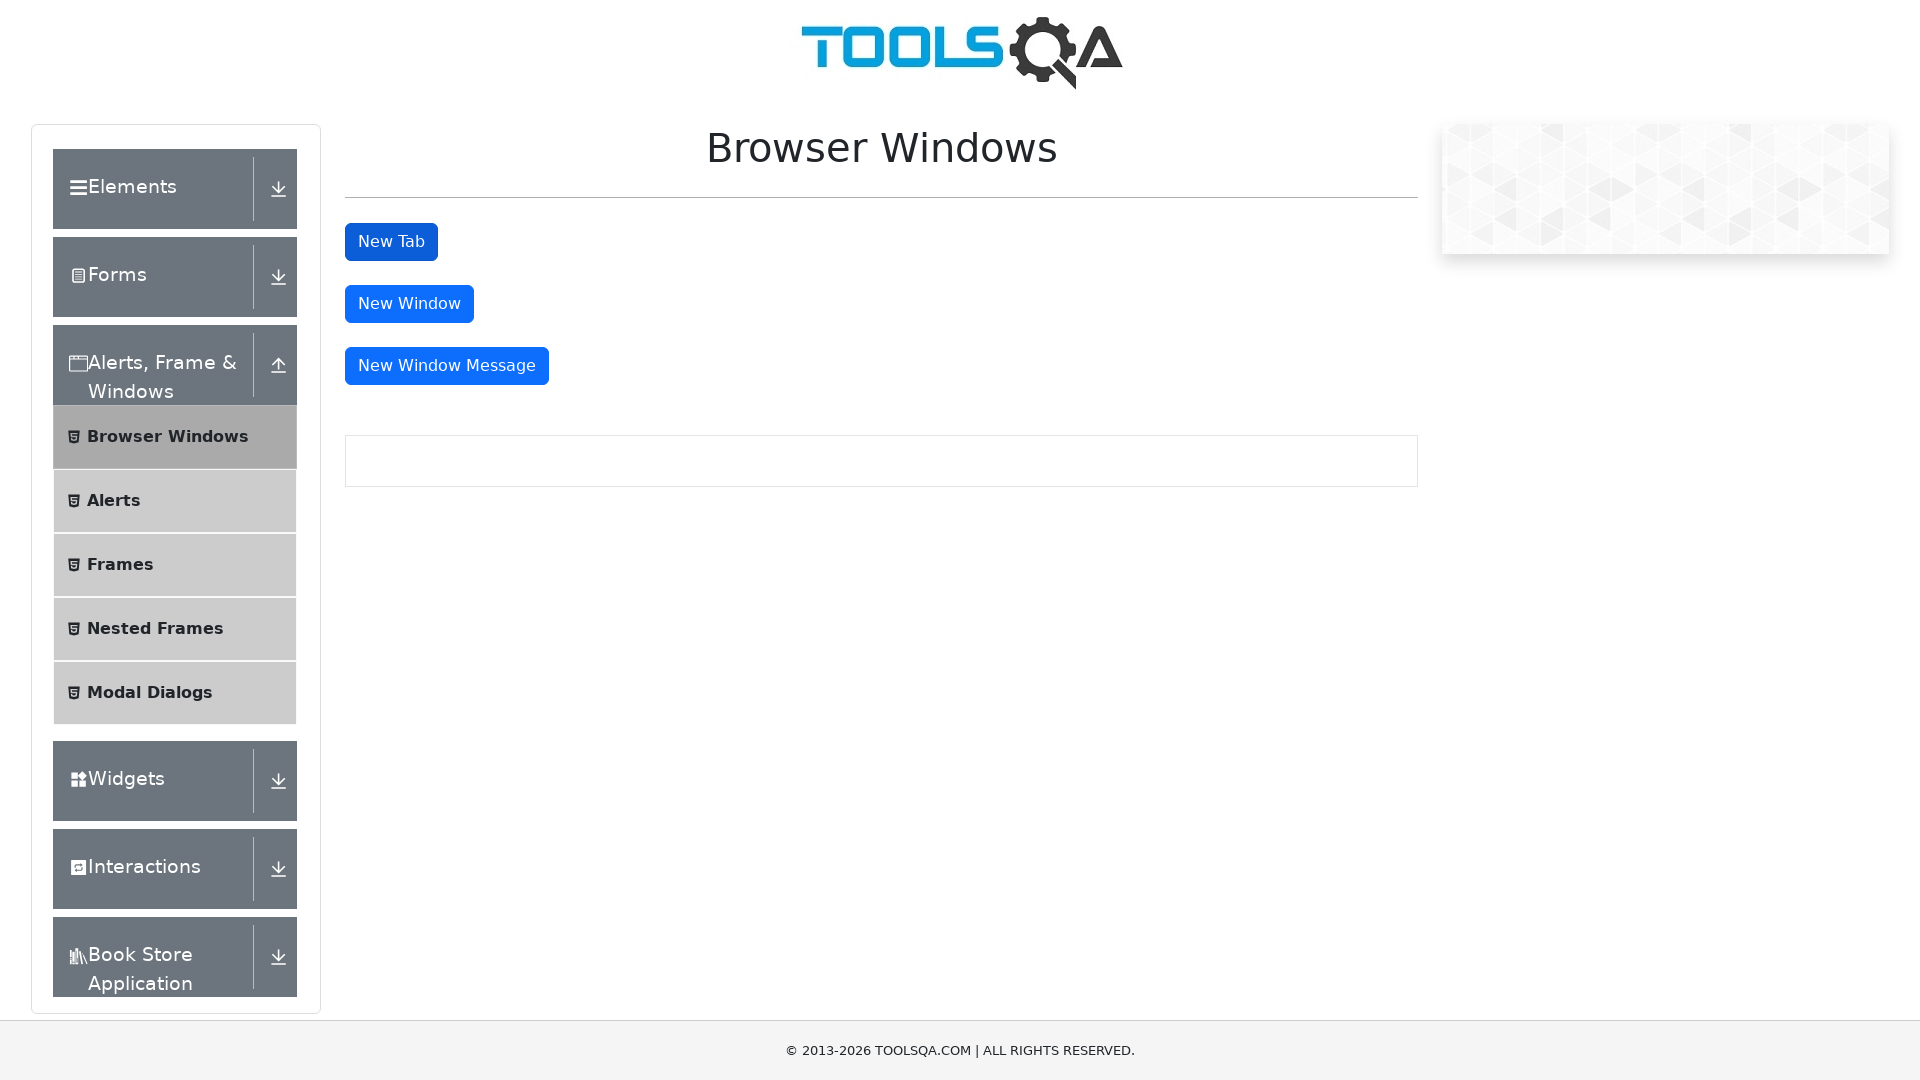

Captured new tab reference
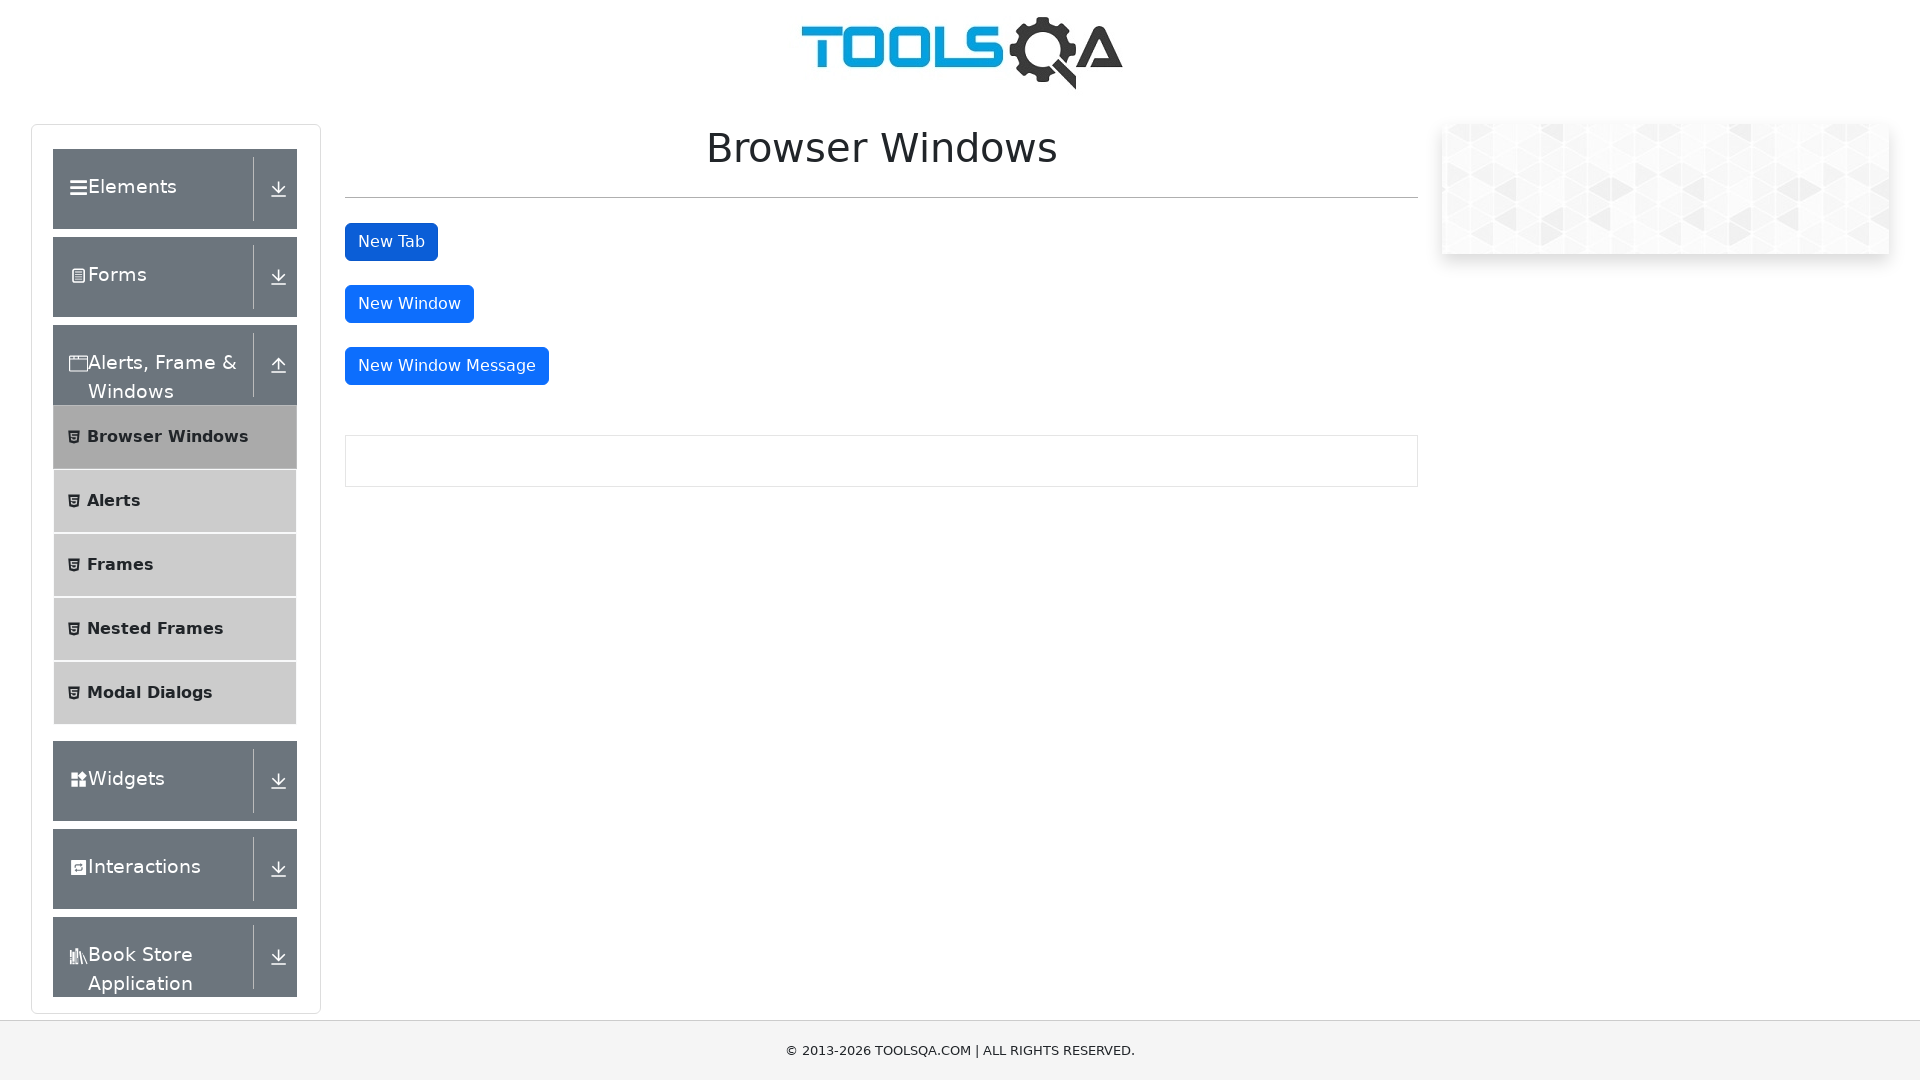

New tab loaded successfully
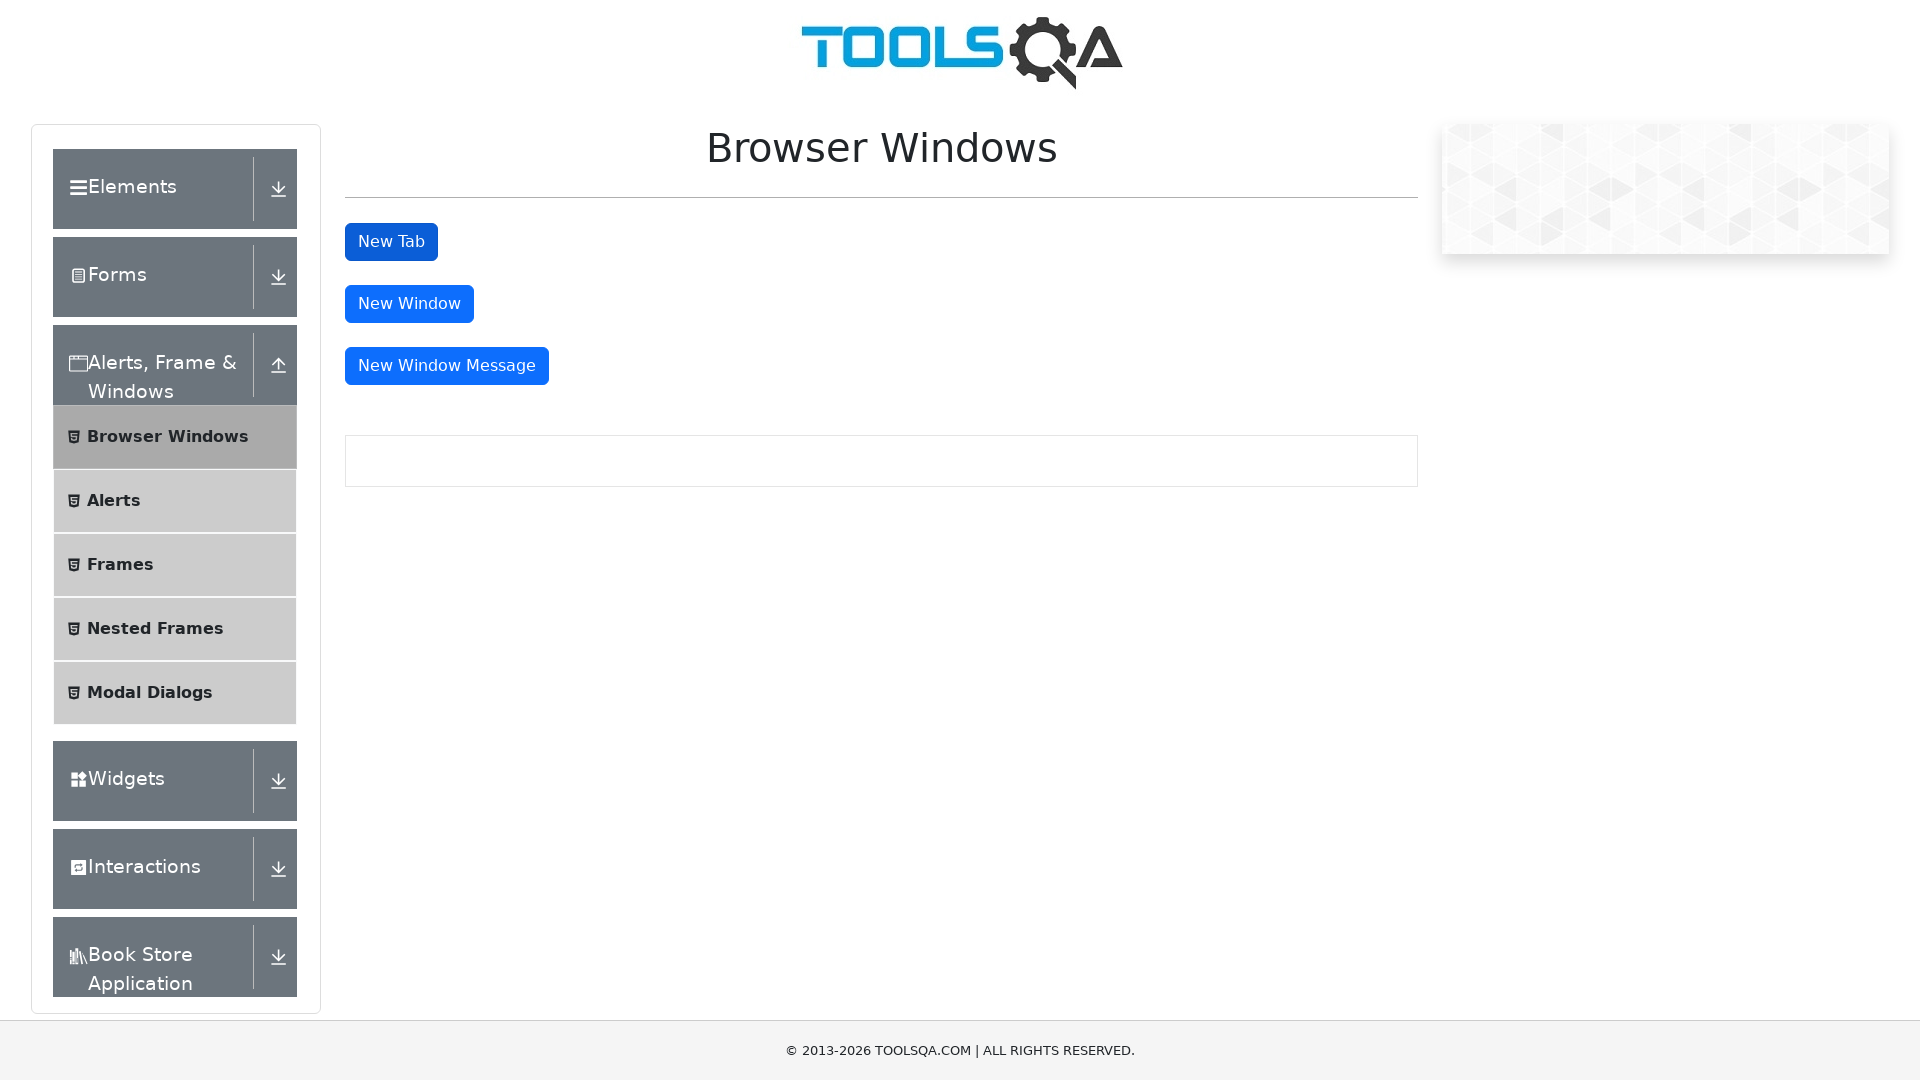

Retrieved heading text from new tab: 'This is a sample page'
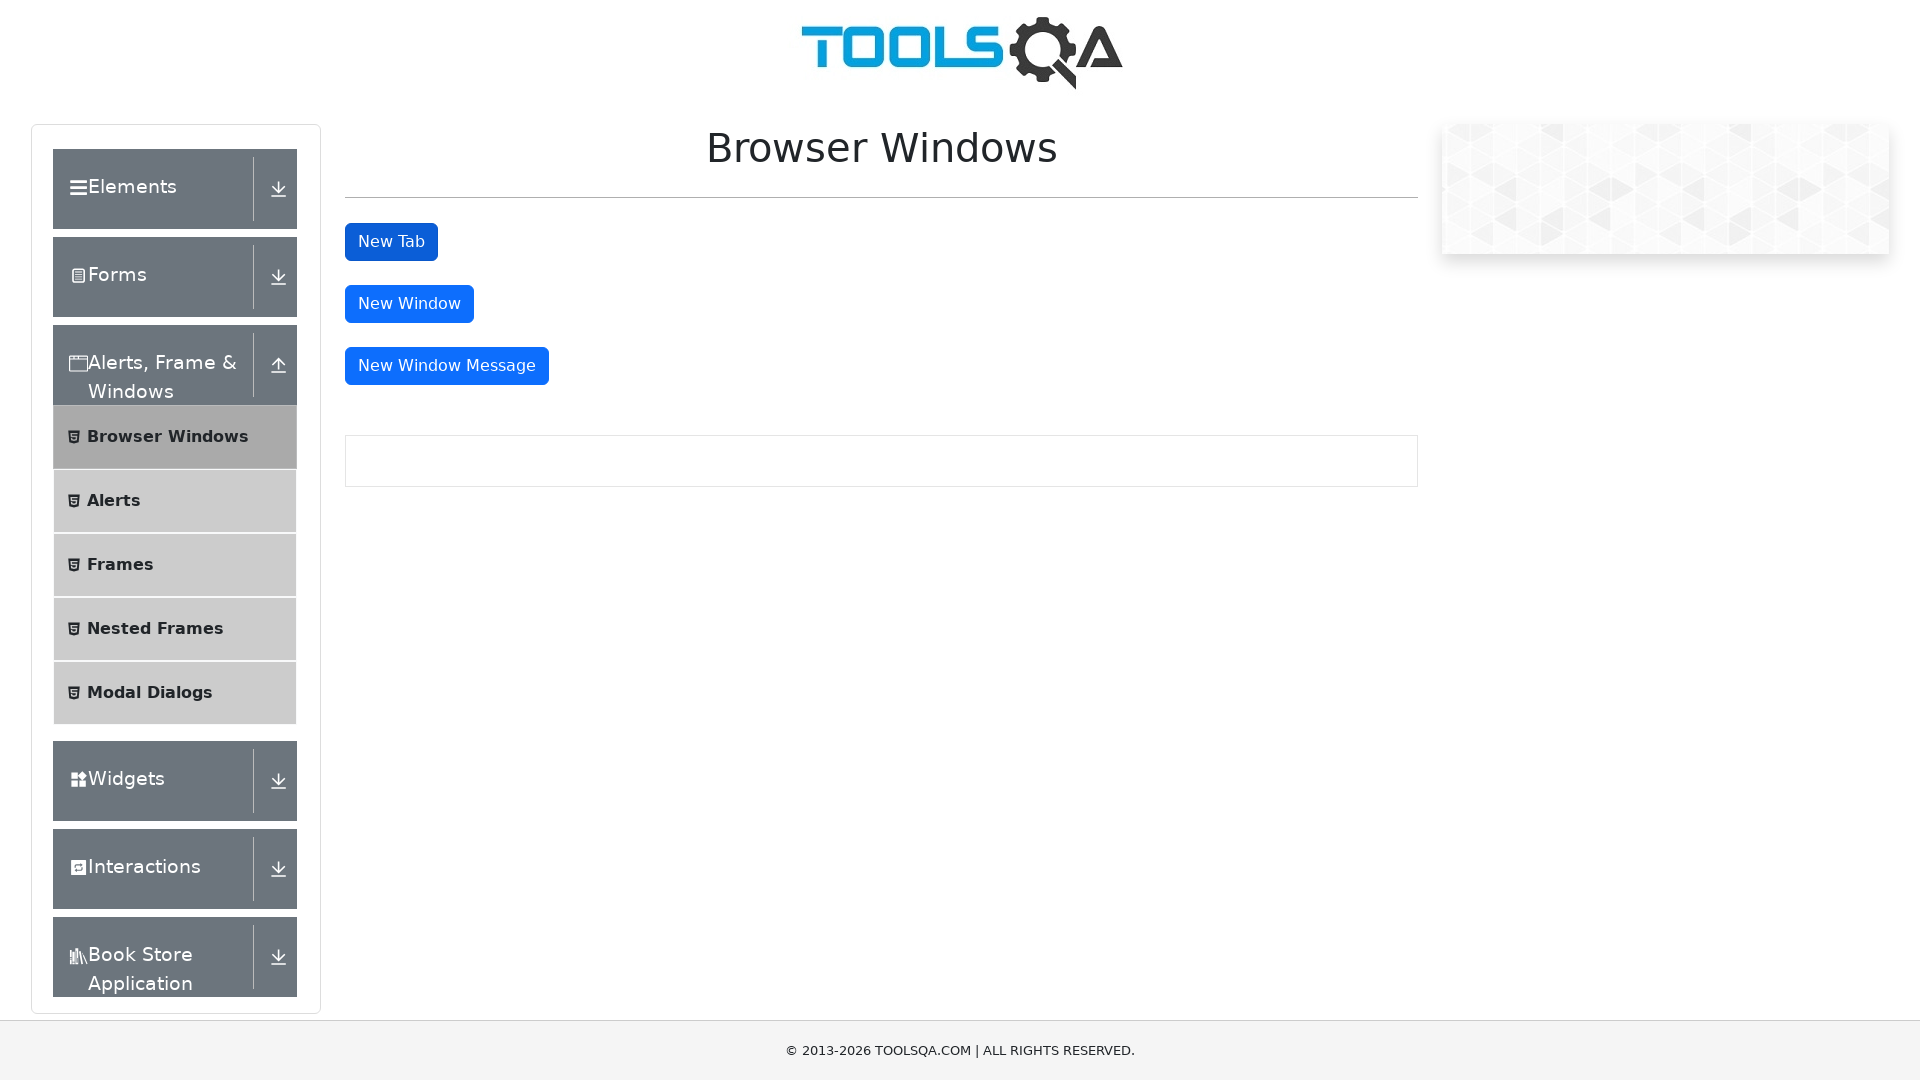

Closed the new tab
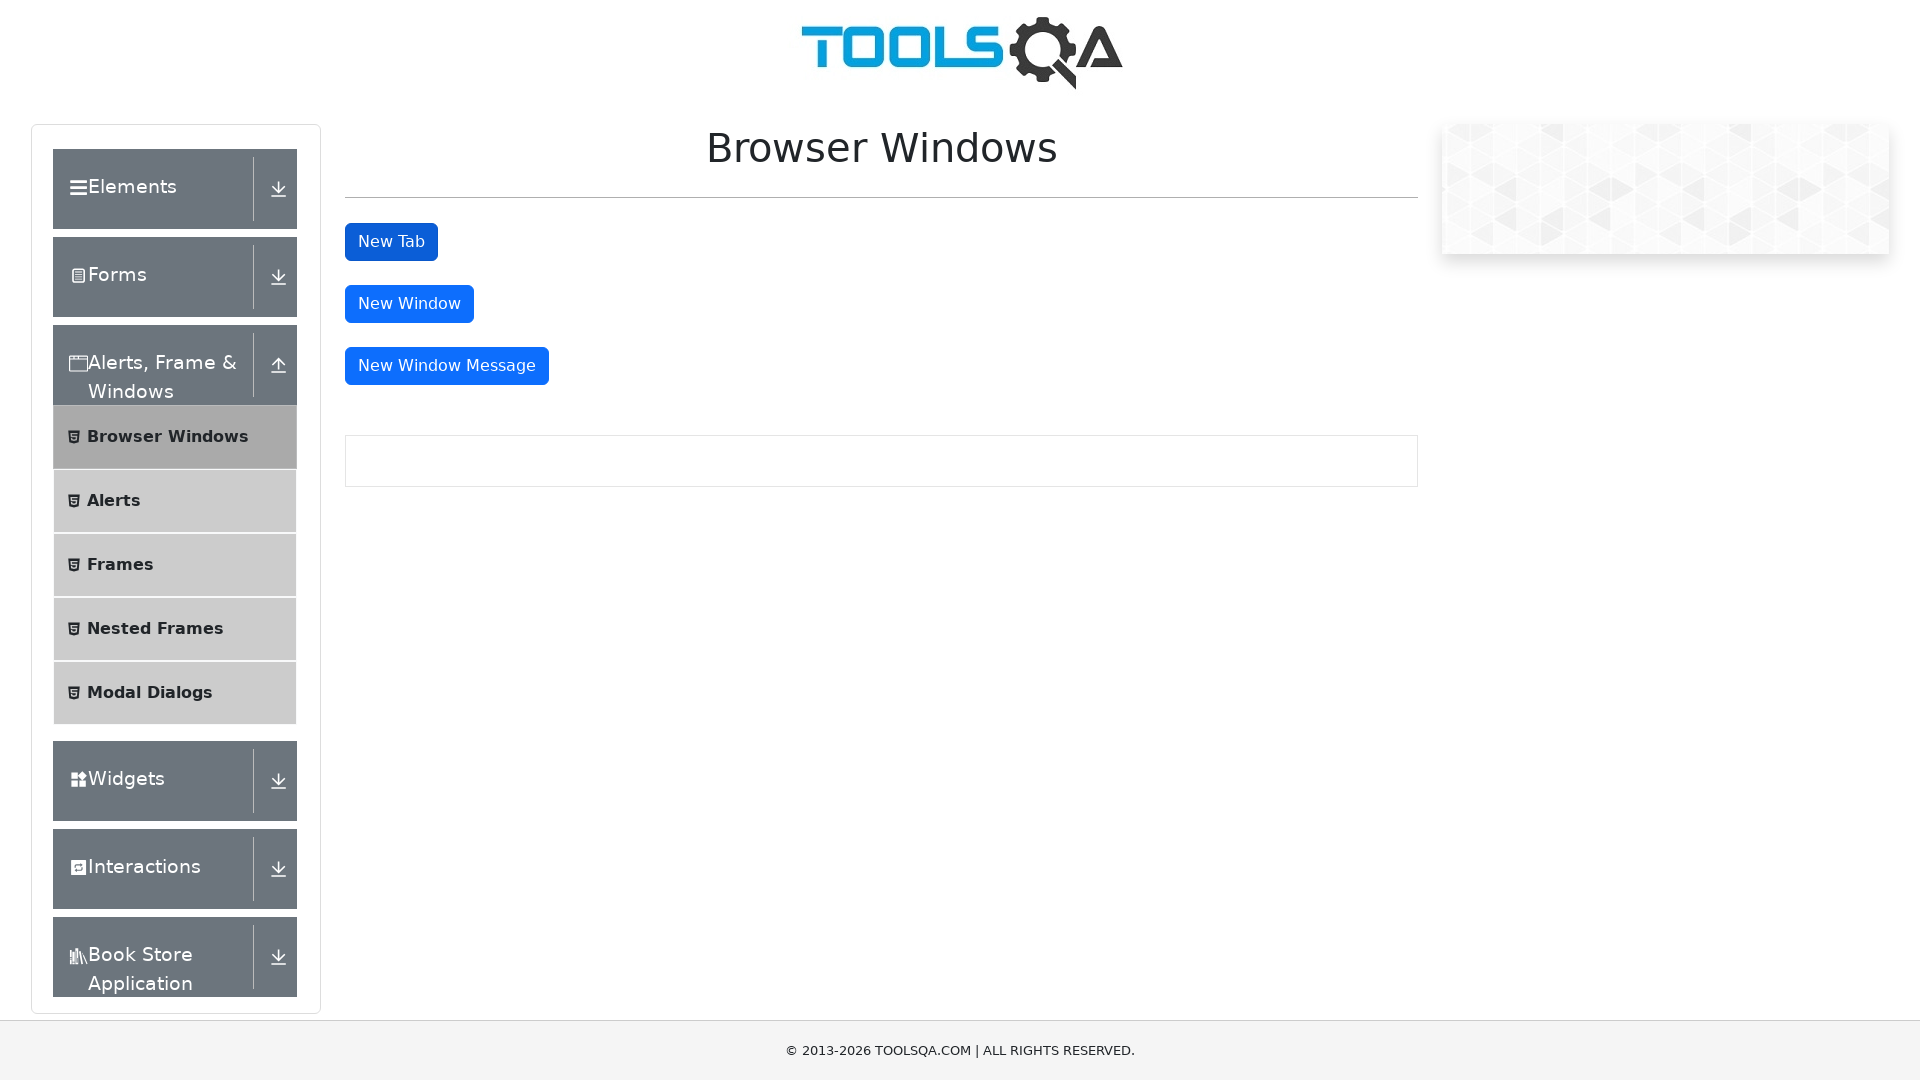

Verified original page is active by confirming 'New Tab' button exists
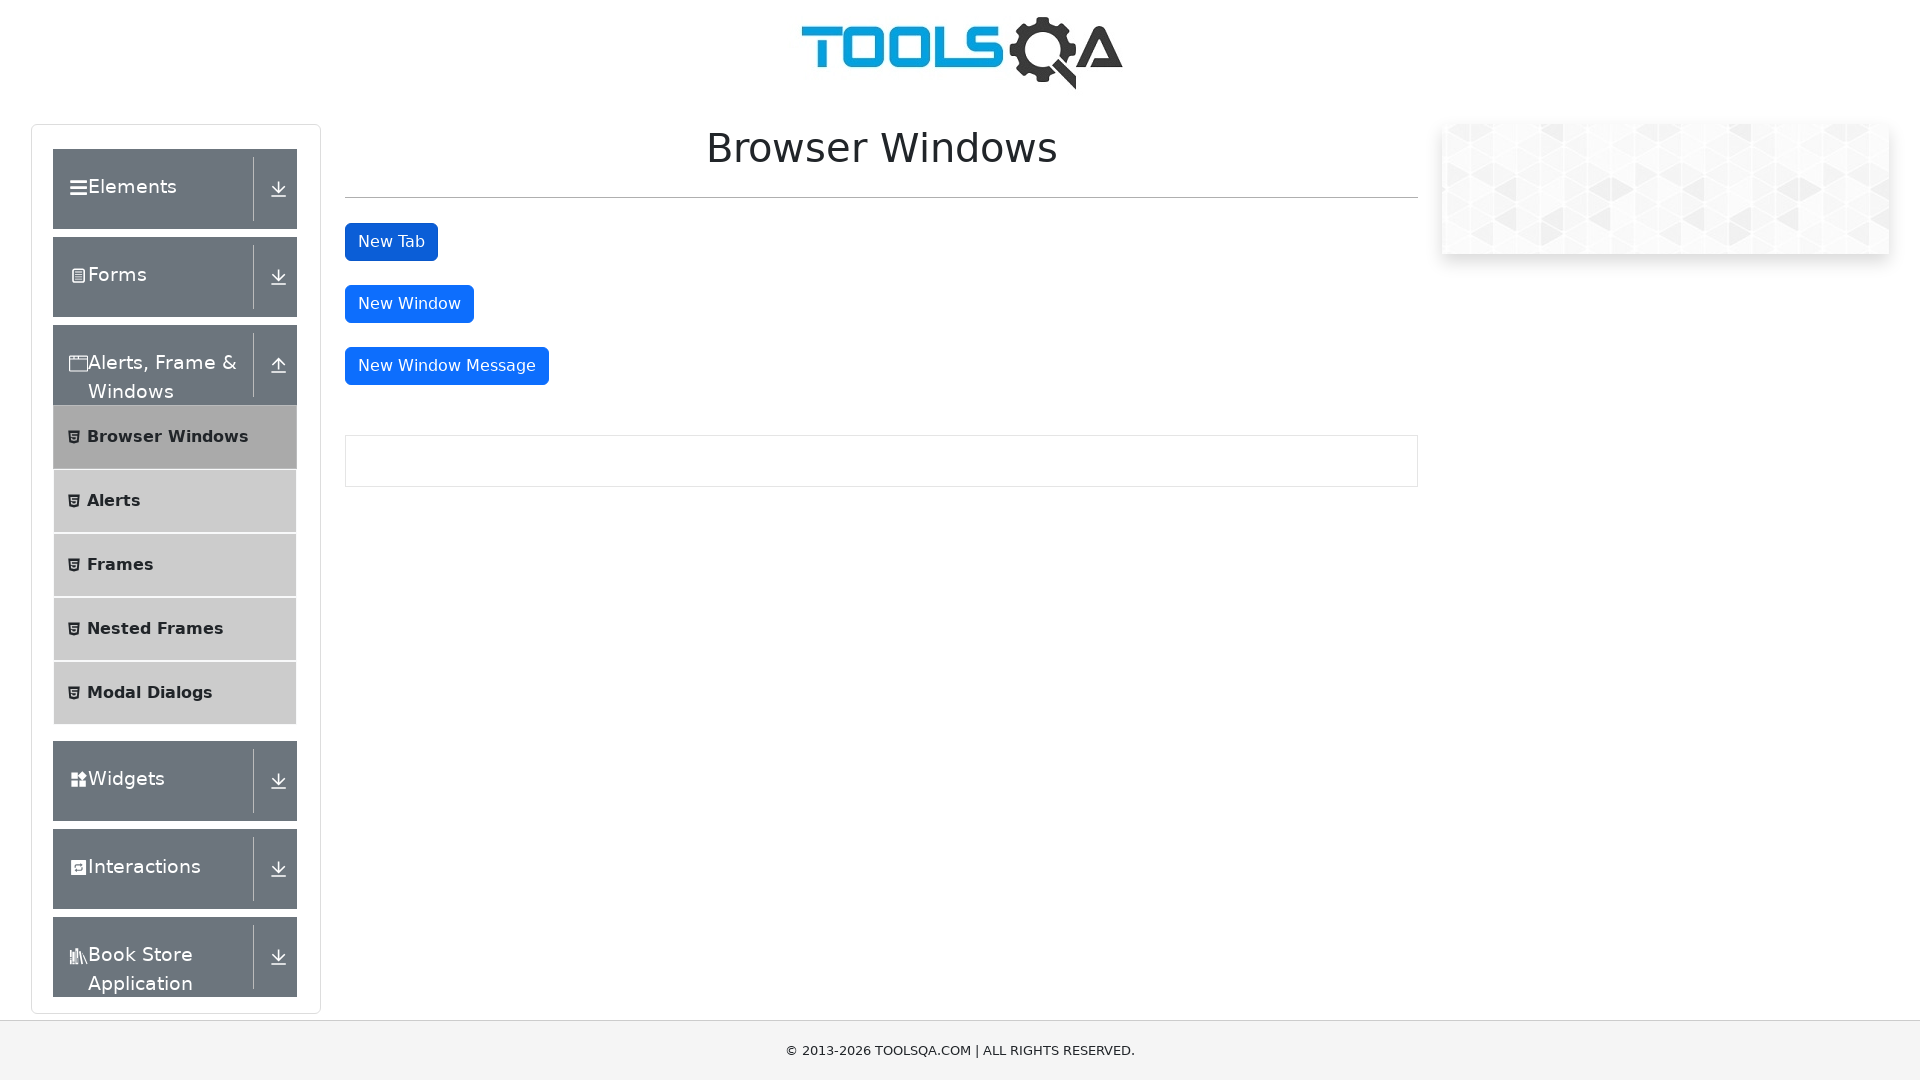

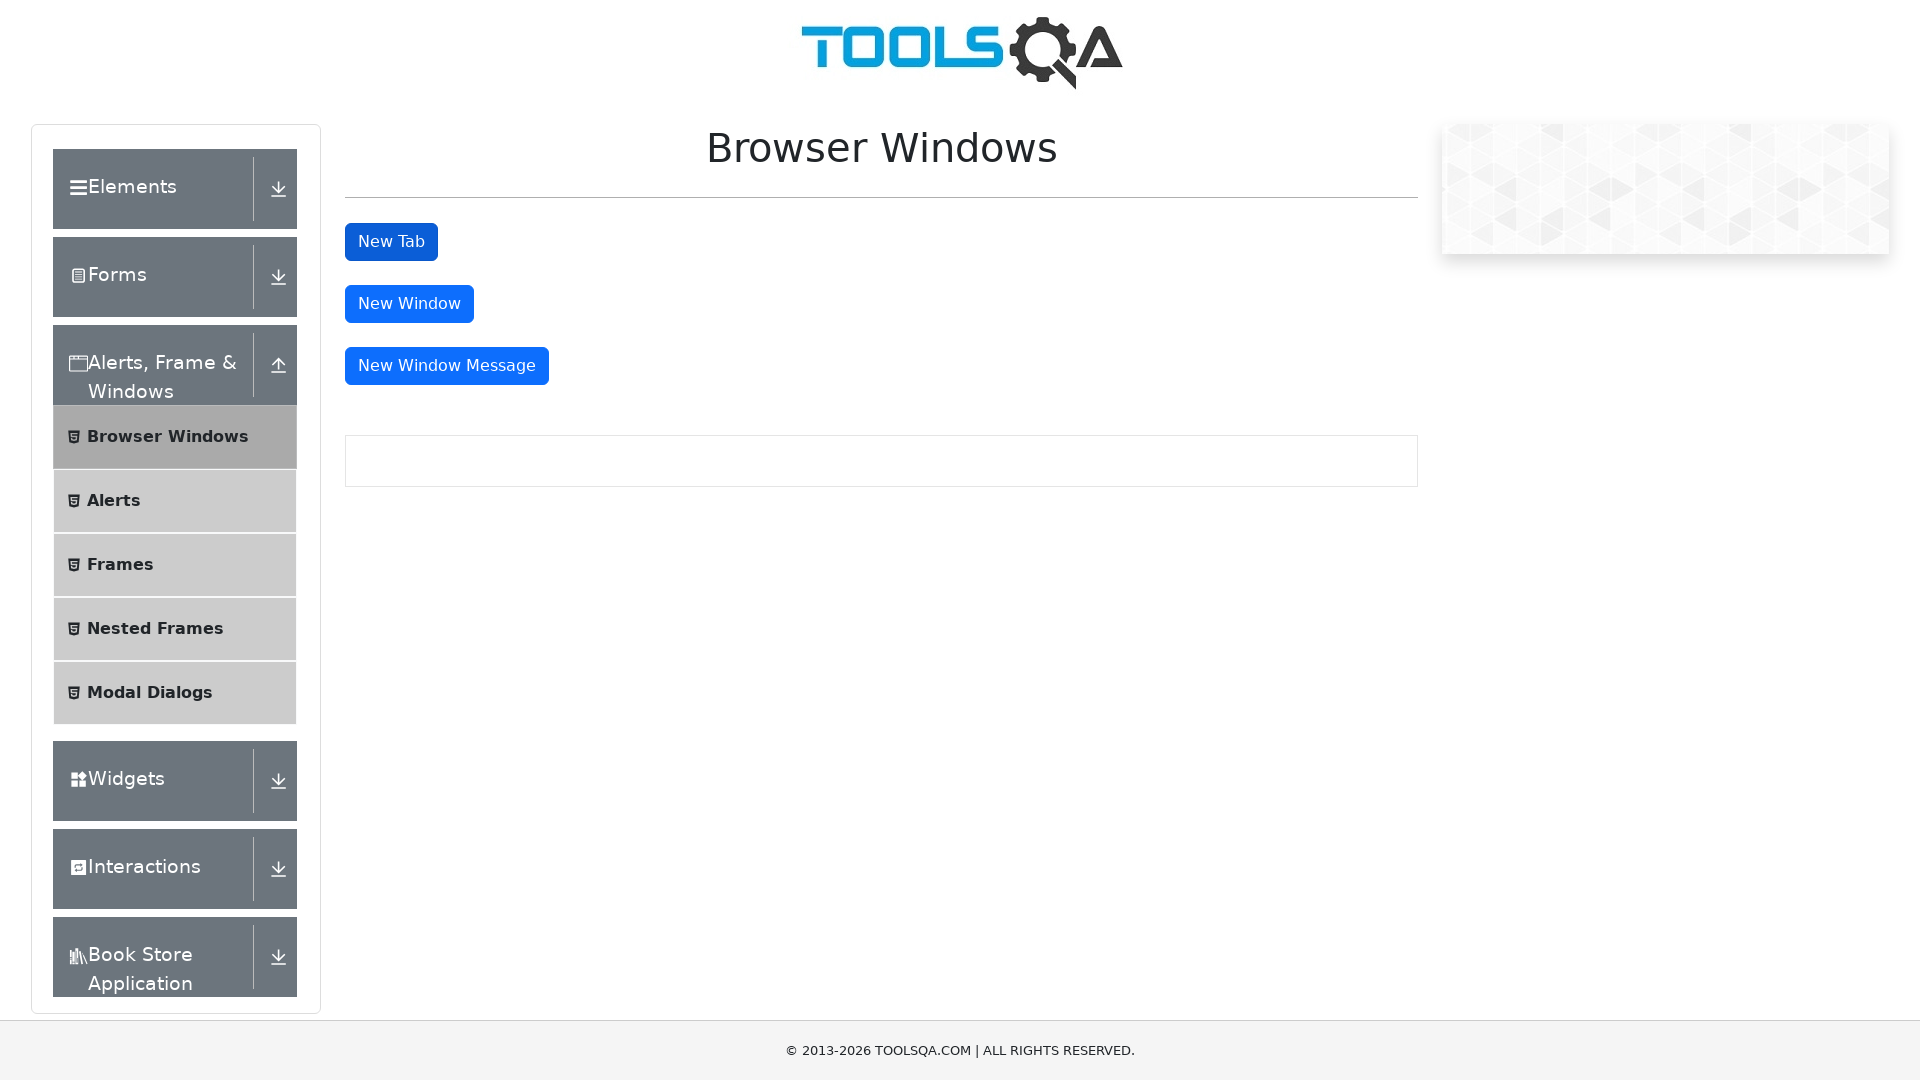